Tests dynamic loading functionality by navigating to a dynamic loading example page, clicking the start button, and waiting for content to appear

Starting URL: https://the-internet.herokuapp.com/

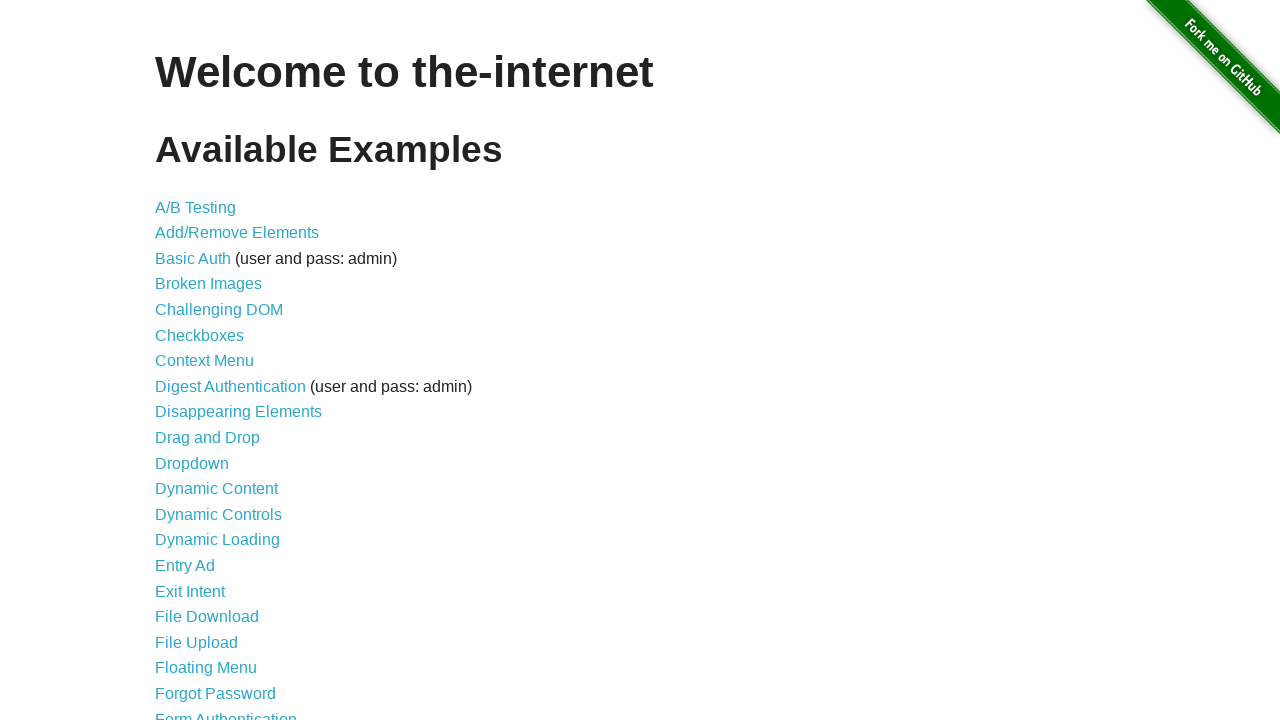

Clicked on Dynamic Loading link at (218, 540) on a[href='/dynamic_loading']
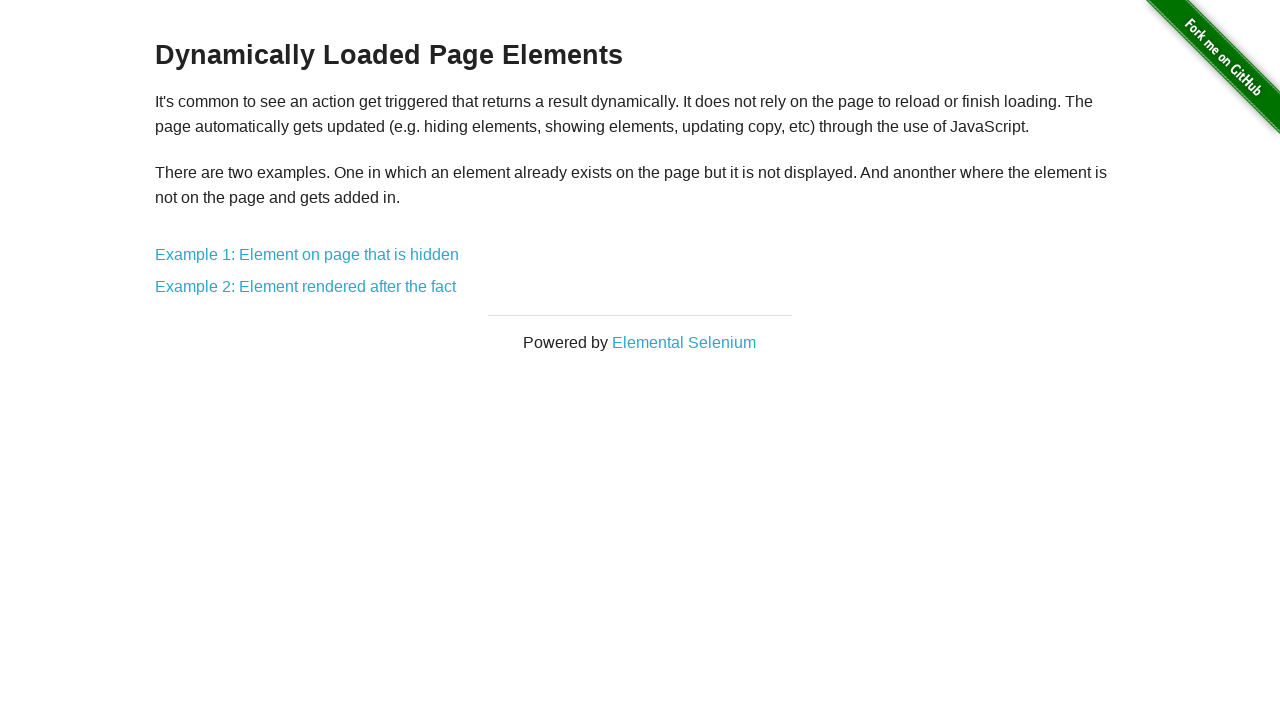

Clicked on Example 1 link at (307, 255) on a[href='/dynamic_loading/1']
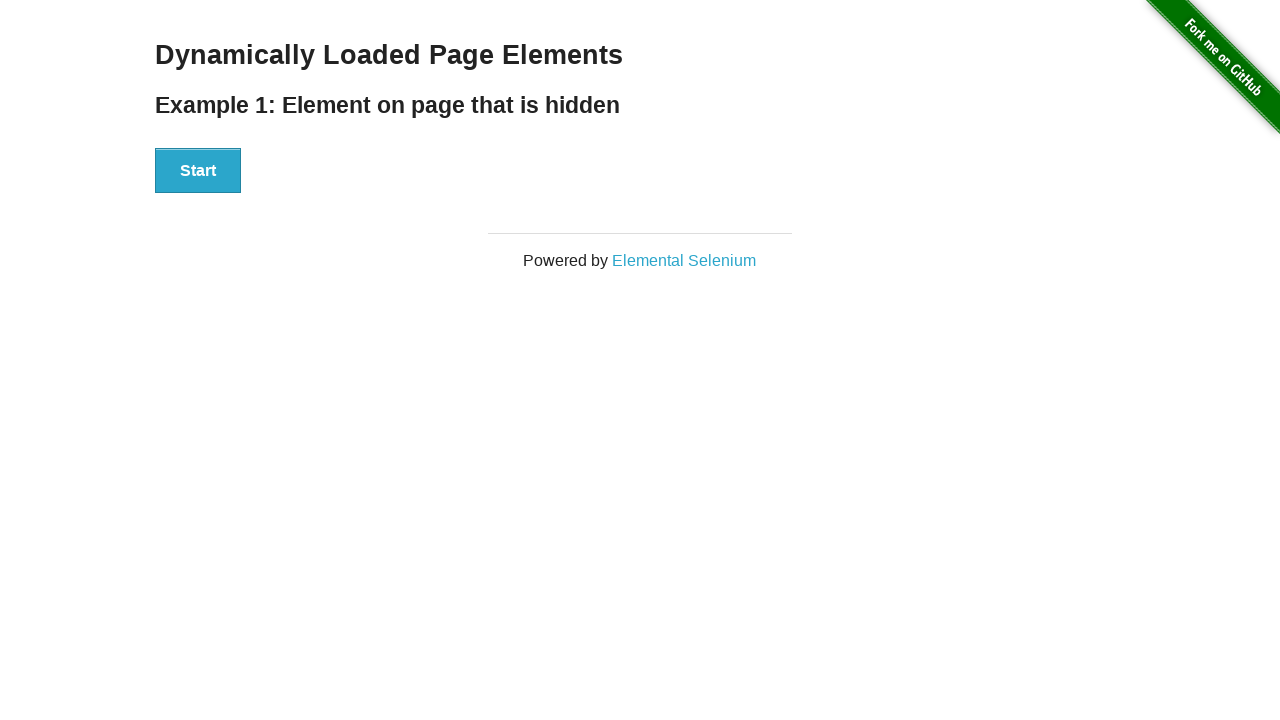

Clicked the Start button to trigger dynamic loading at (198, 171) on div[id='start'] button
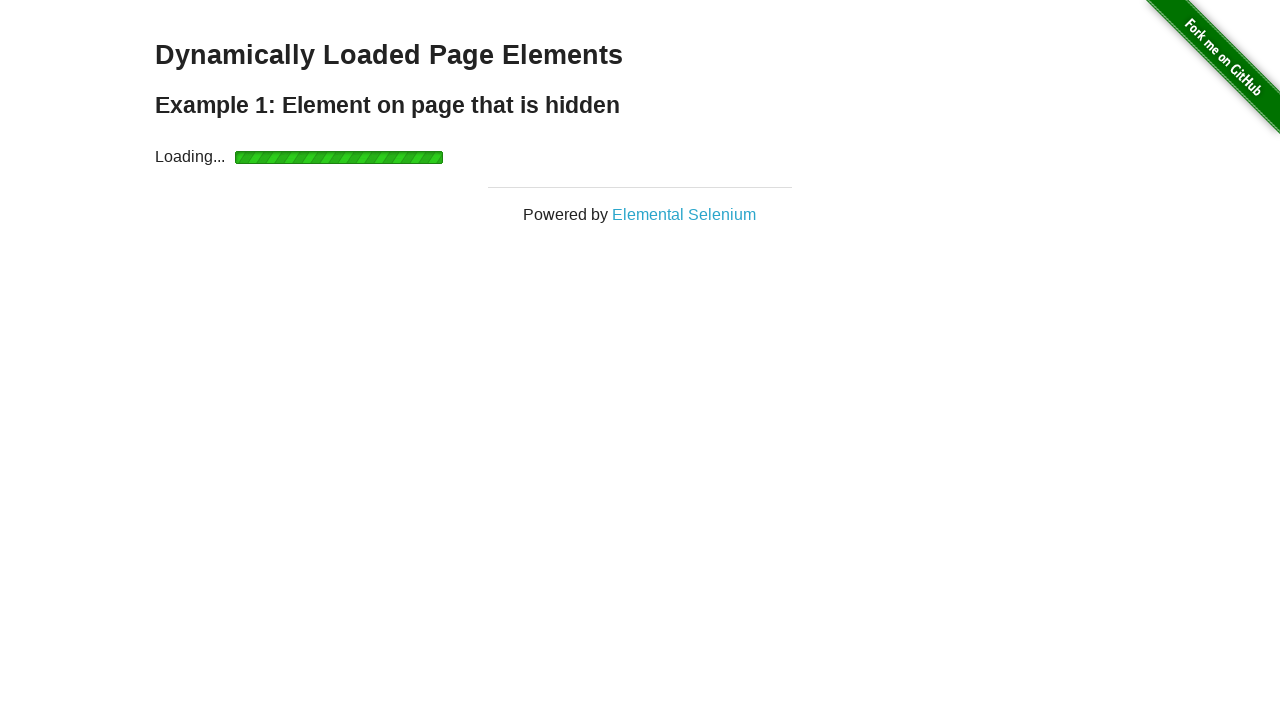

Waited for dynamically loaded content to appear
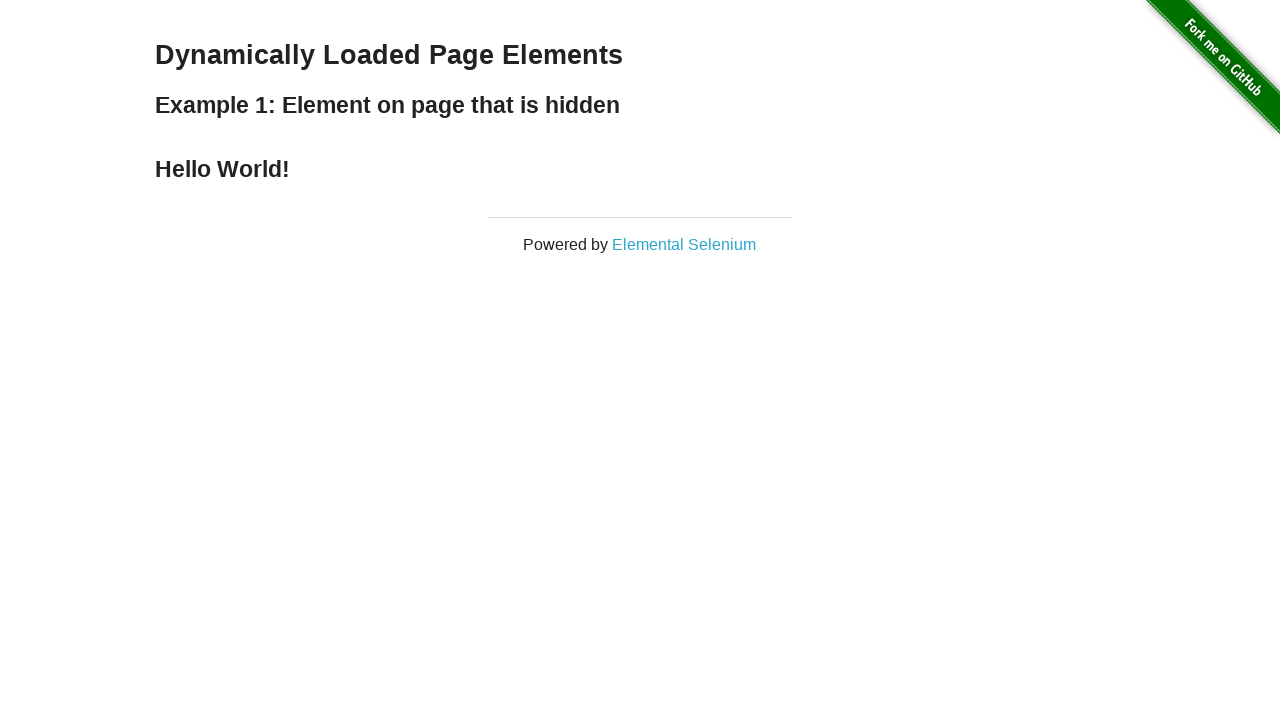

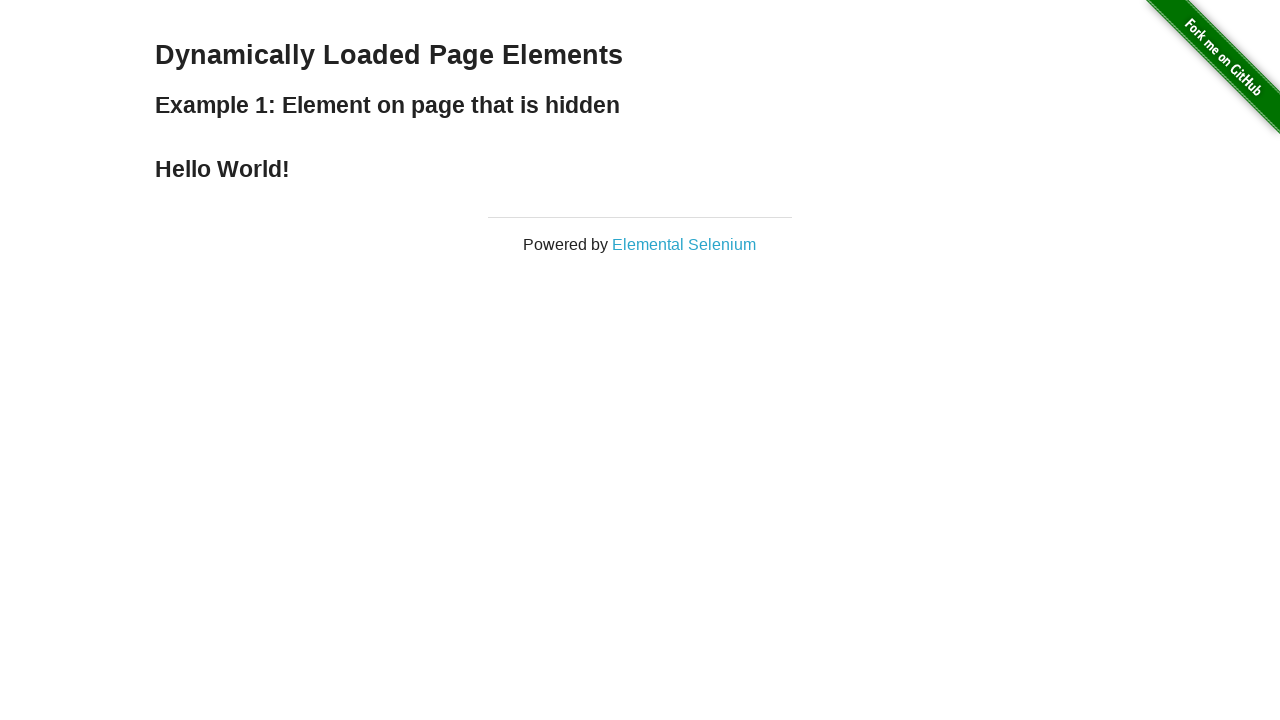